Tests JavaScript alert handling functionality by triggering different types of alerts (accept, dismiss, prompt with input) on a practice website.

Starting URL: https://www.leafground.com/alert.xhtml

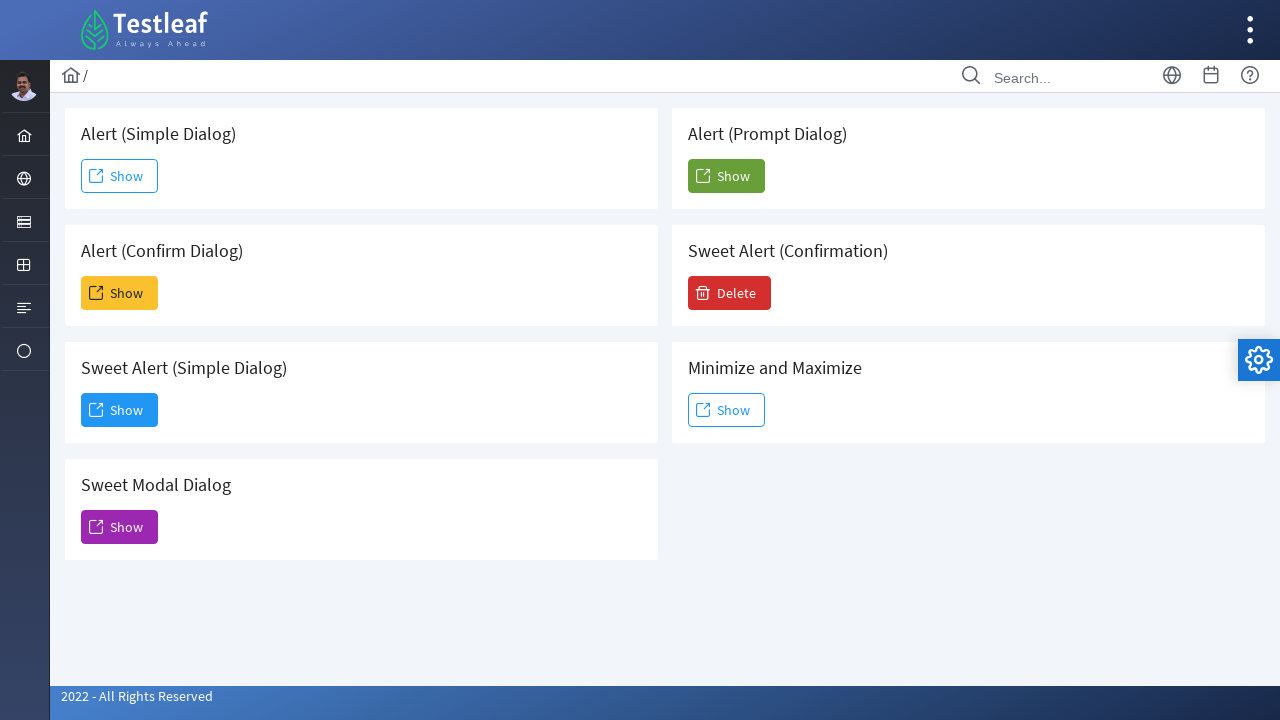

Clicked button to trigger first alert at (120, 176) on xpath=//*[@id='j_idt88:j_idt91']/span[2]
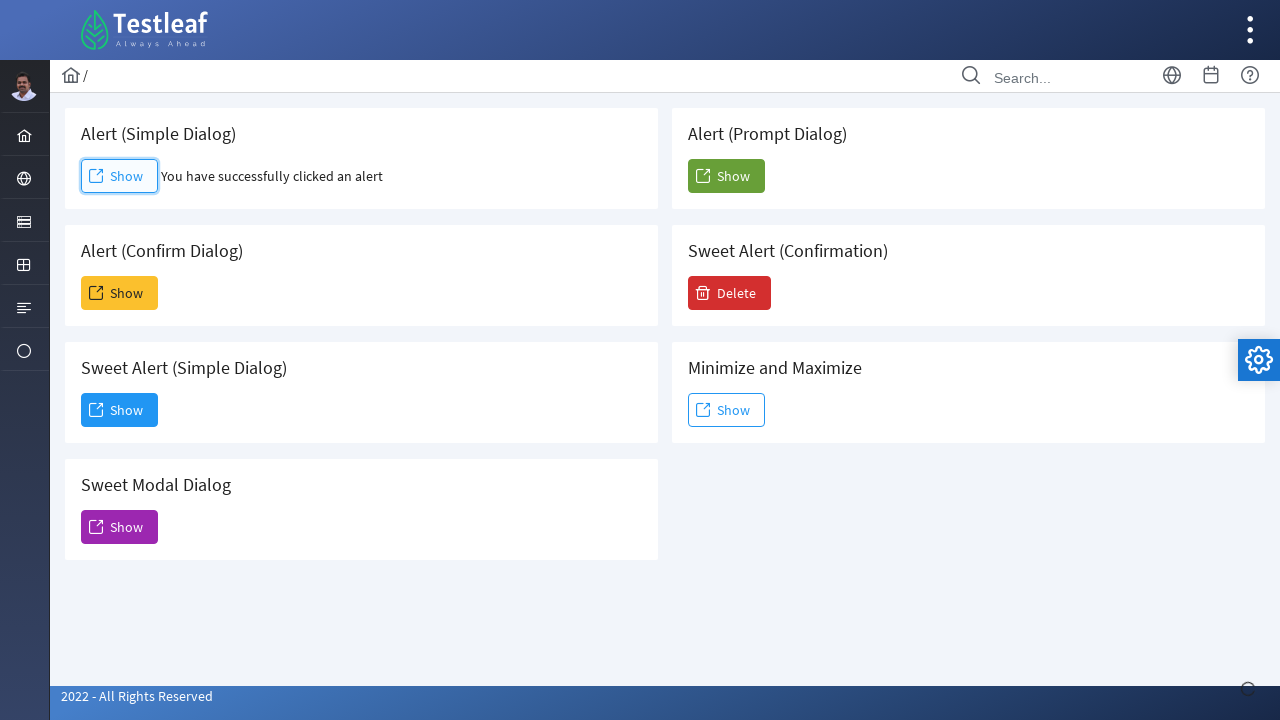

Set up dialog handler to accept alert
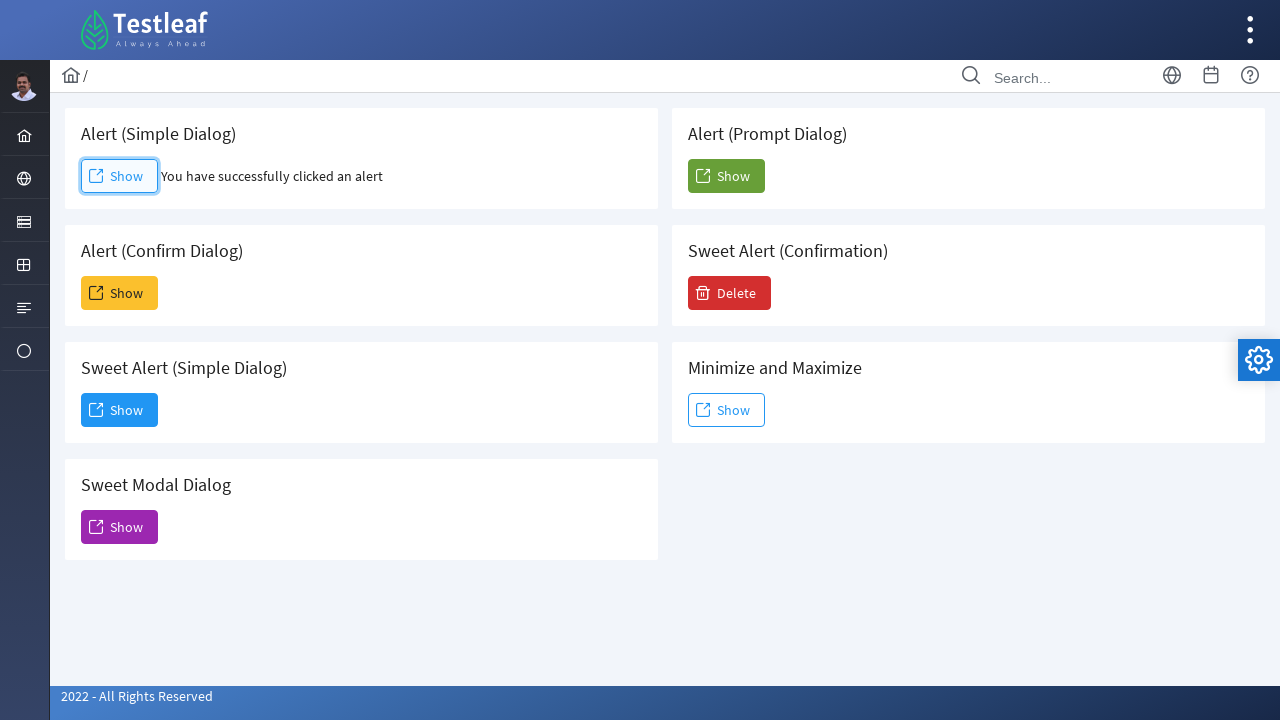

Waited 500ms for first alert to be handled
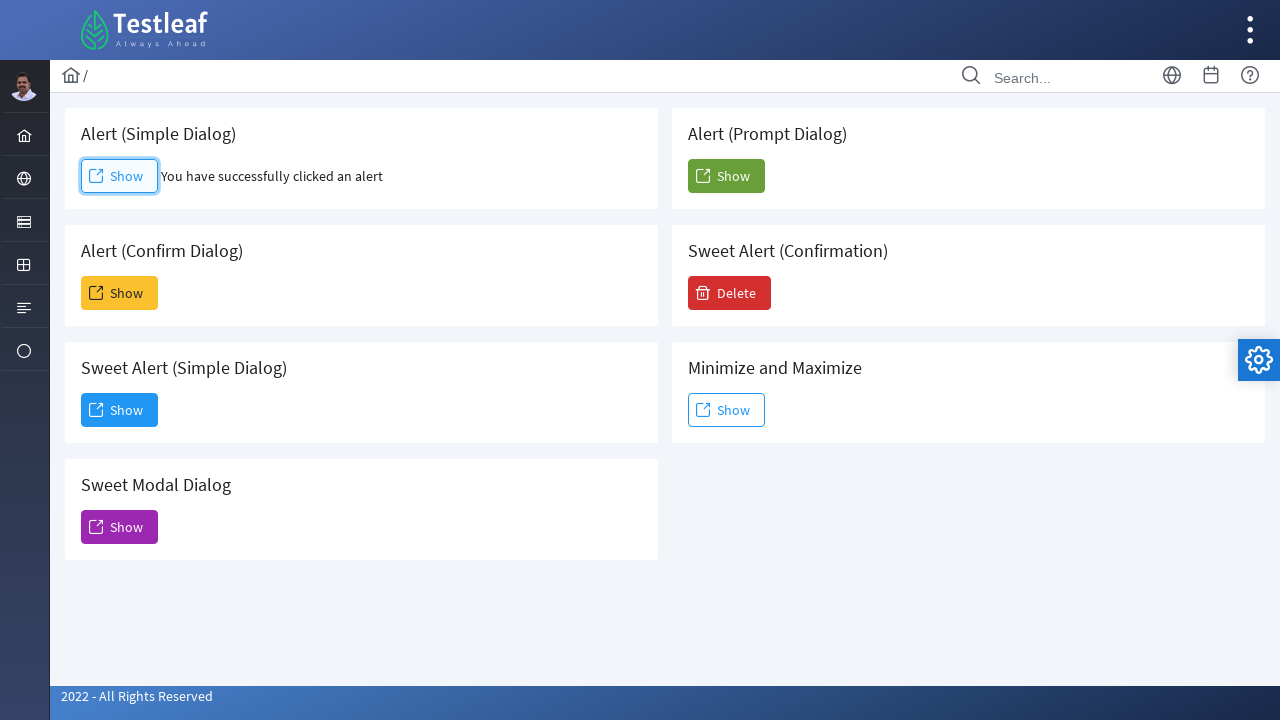

Set up dialog handler to dismiss second alert
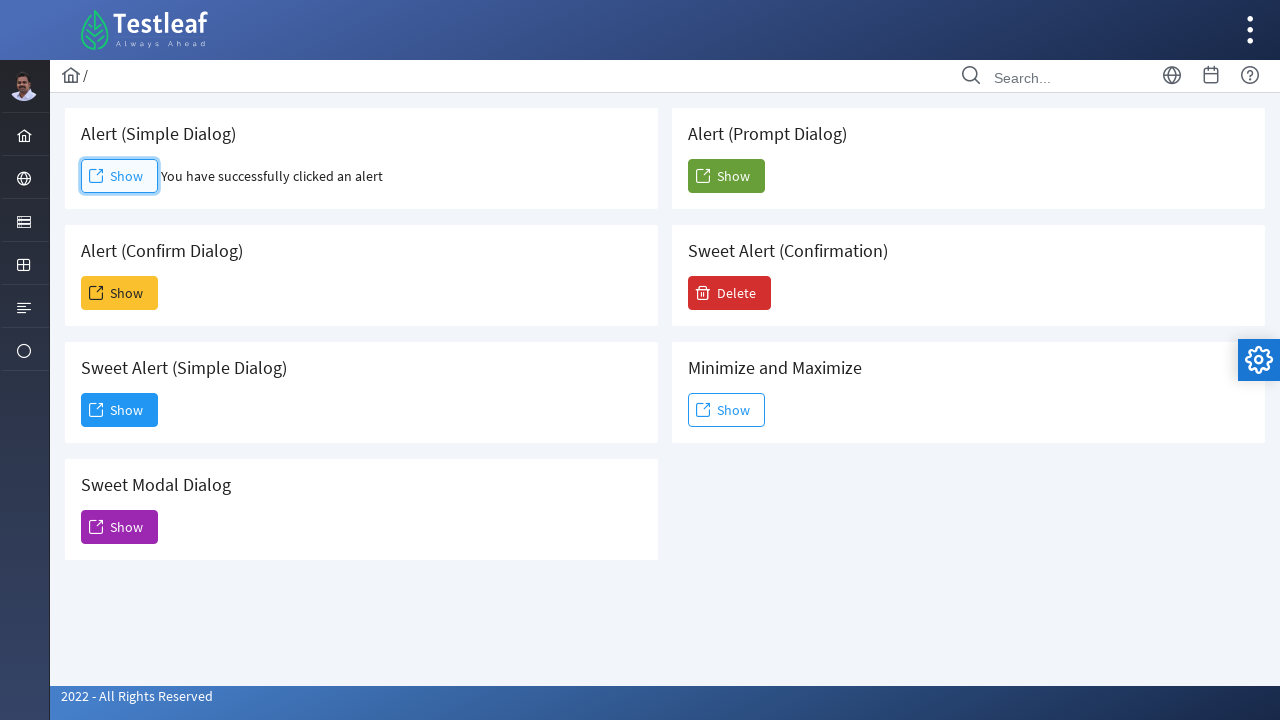

Clicked button to trigger second alert at (120, 293) on xpath=//*[@id='j_idt88:j_idt93']/span[2]
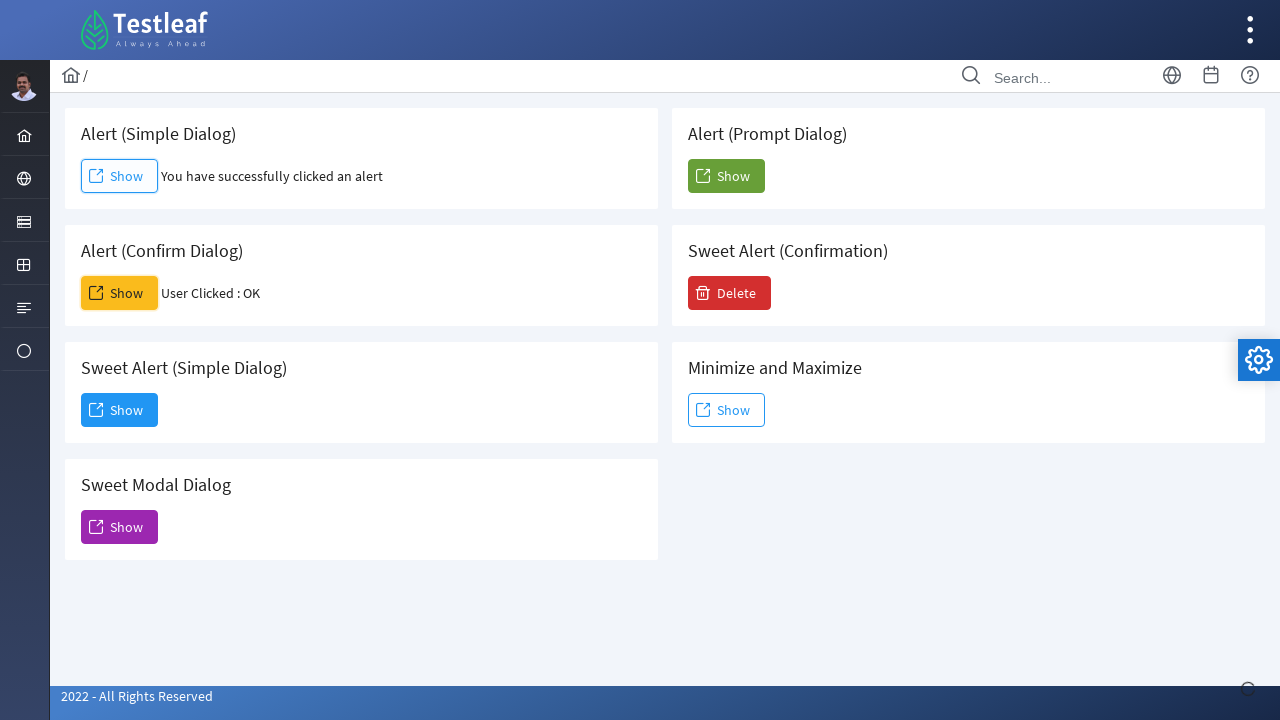

Waited 500ms for second alert to be handled
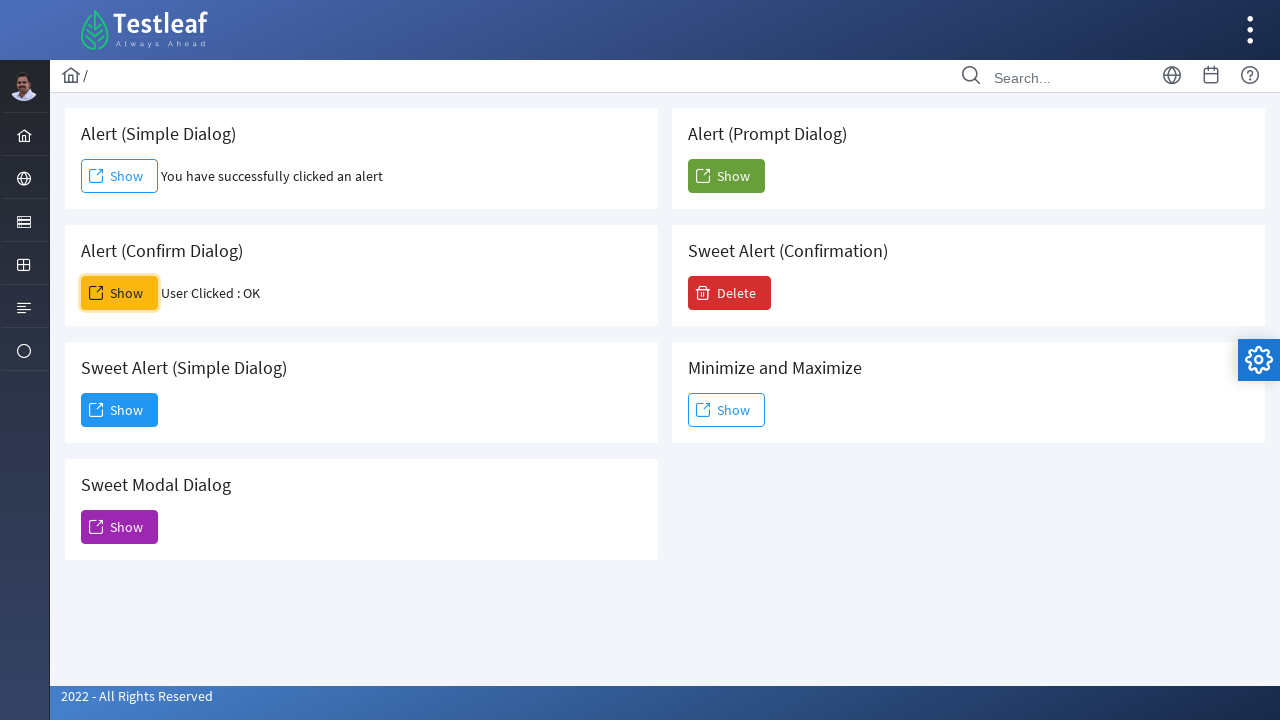

Set up dialog handler to accept prompt with input 'good'
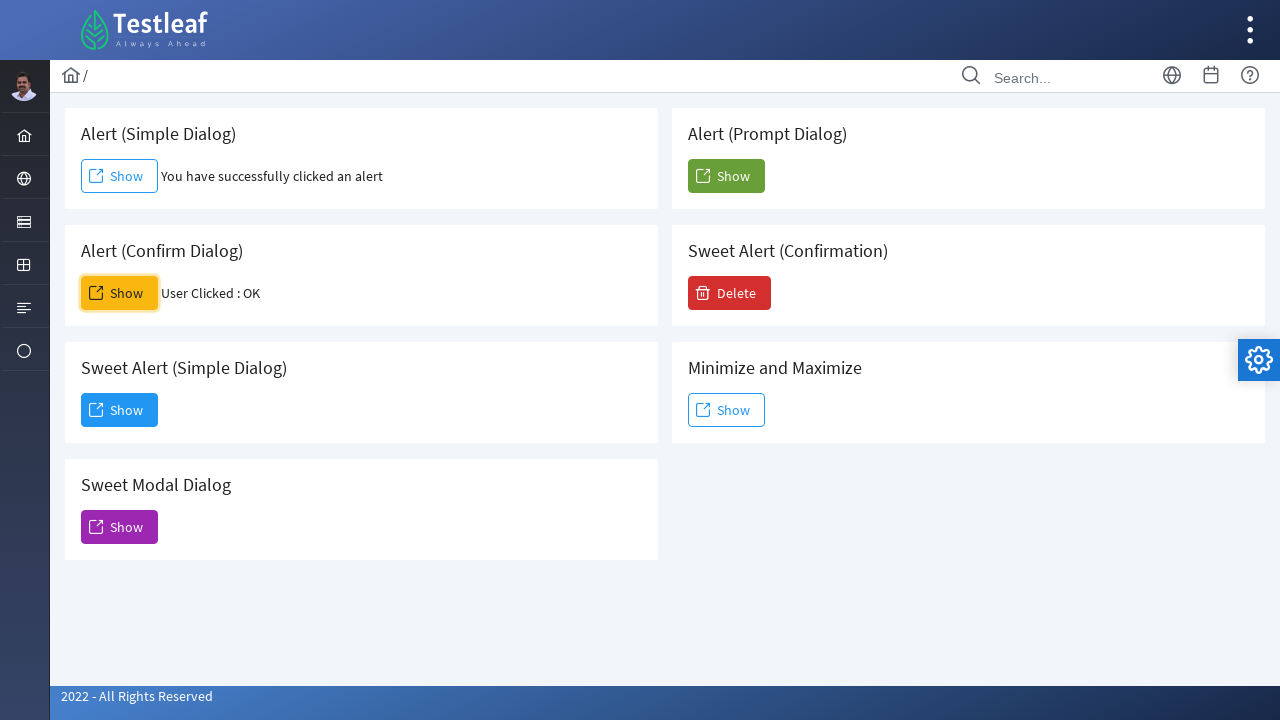

Clicked button to trigger prompt alert at (726, 176) on xpath=//*[@id='j_idt88:j_idt104']/span[2]
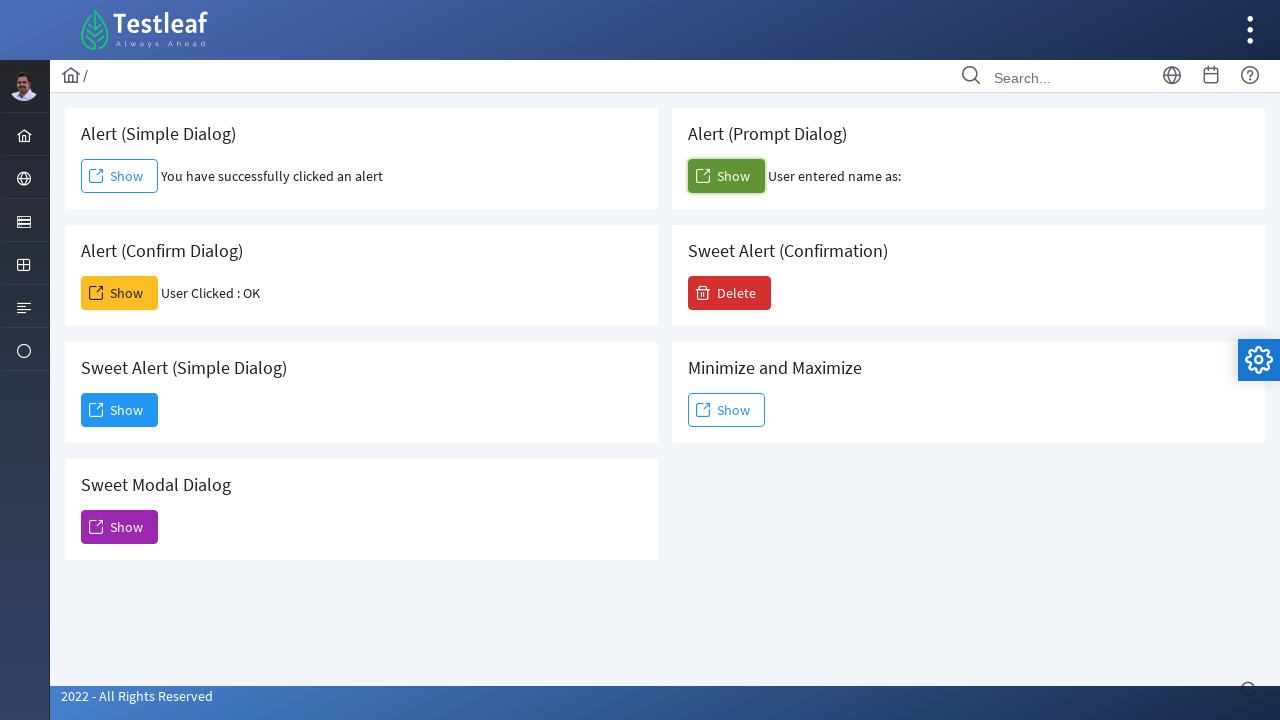

Waited 500ms for prompt alert to be handled
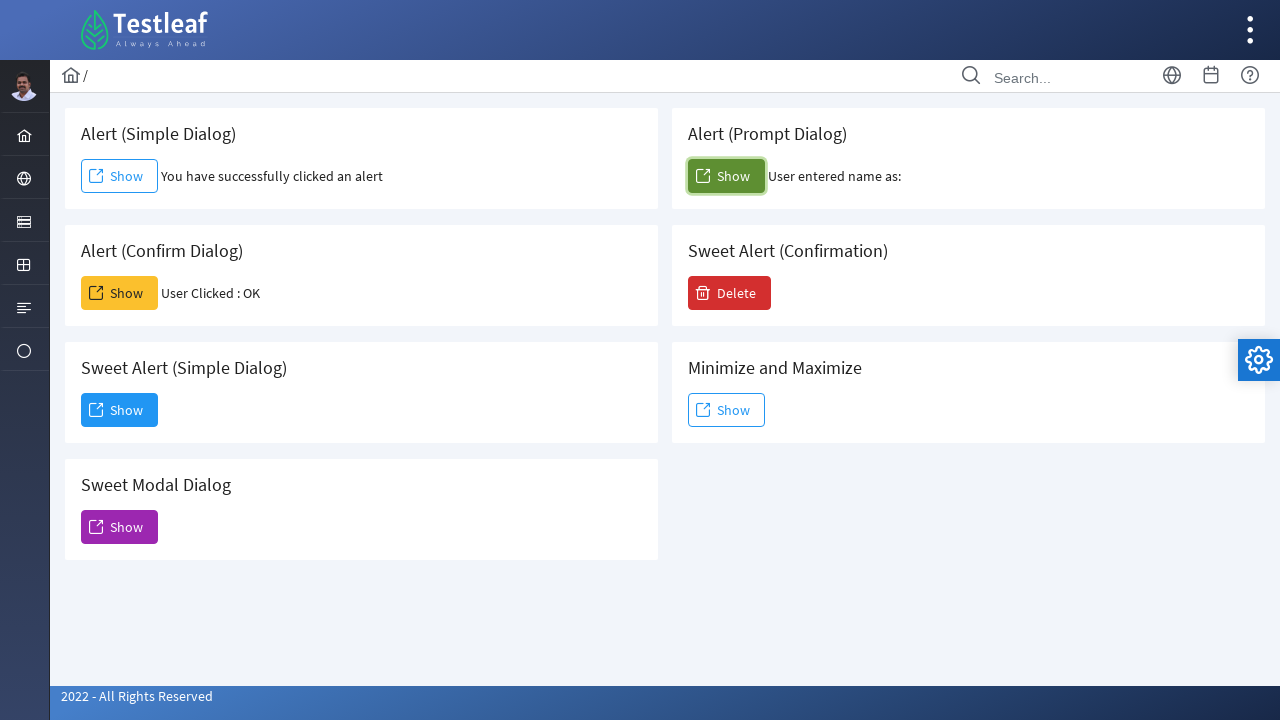

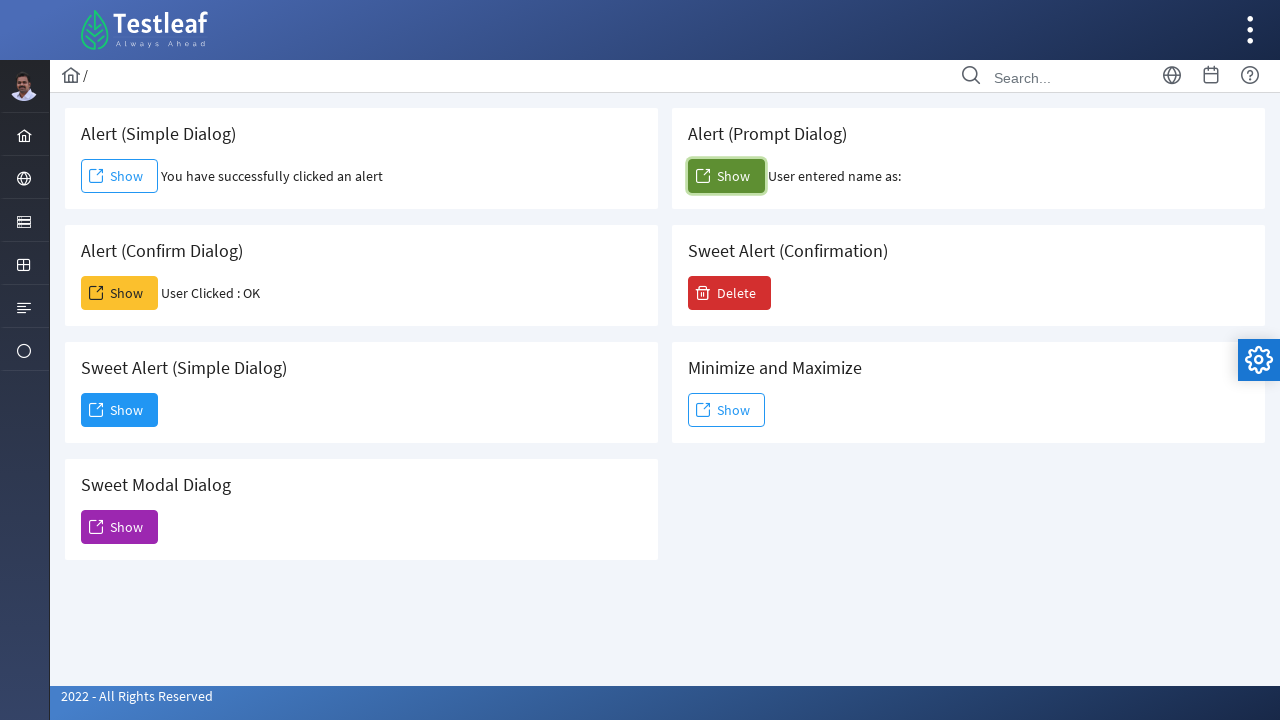